Tests sorting the "Due" column in table2 (which has semantic class attributes) in ascending order using cleaner CSS selectors with class names.

Starting URL: http://the-internet.herokuapp.com/tables

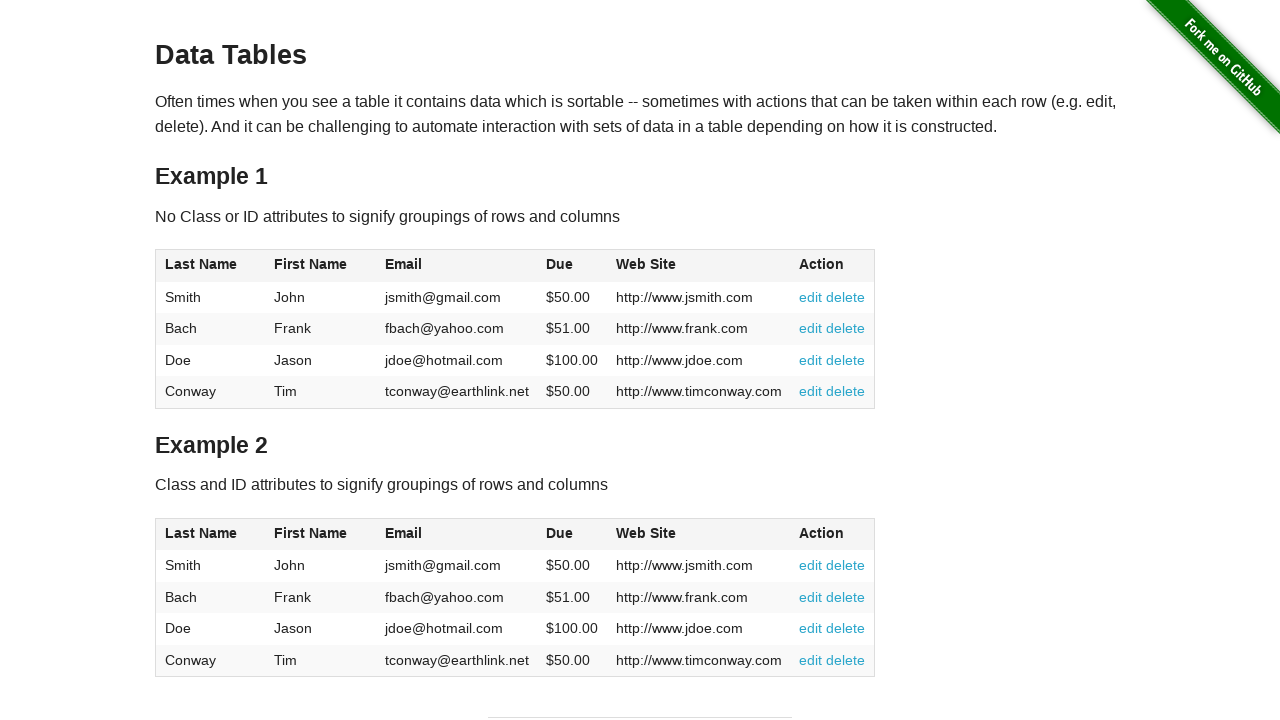

Clicked the Due column header in table2 to sort in ascending order at (560, 533) on #table2 thead .dues
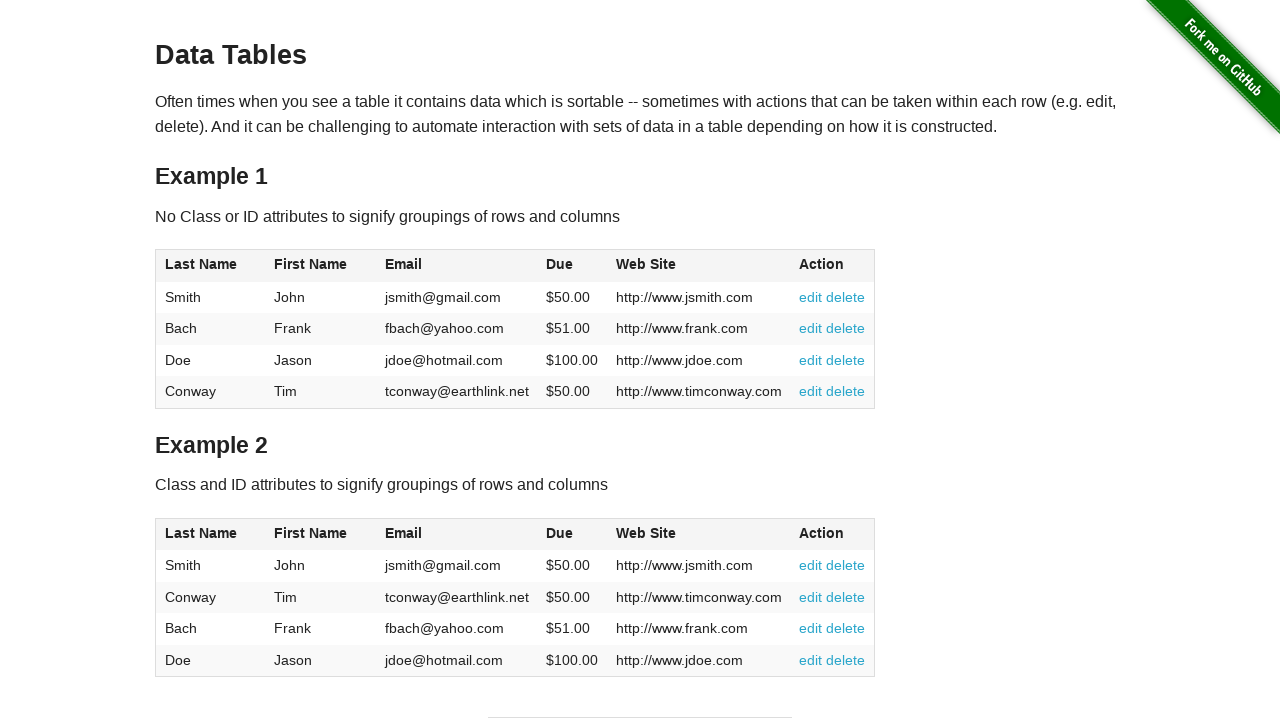

Verified table2 was sorted and Due column is visible in table body
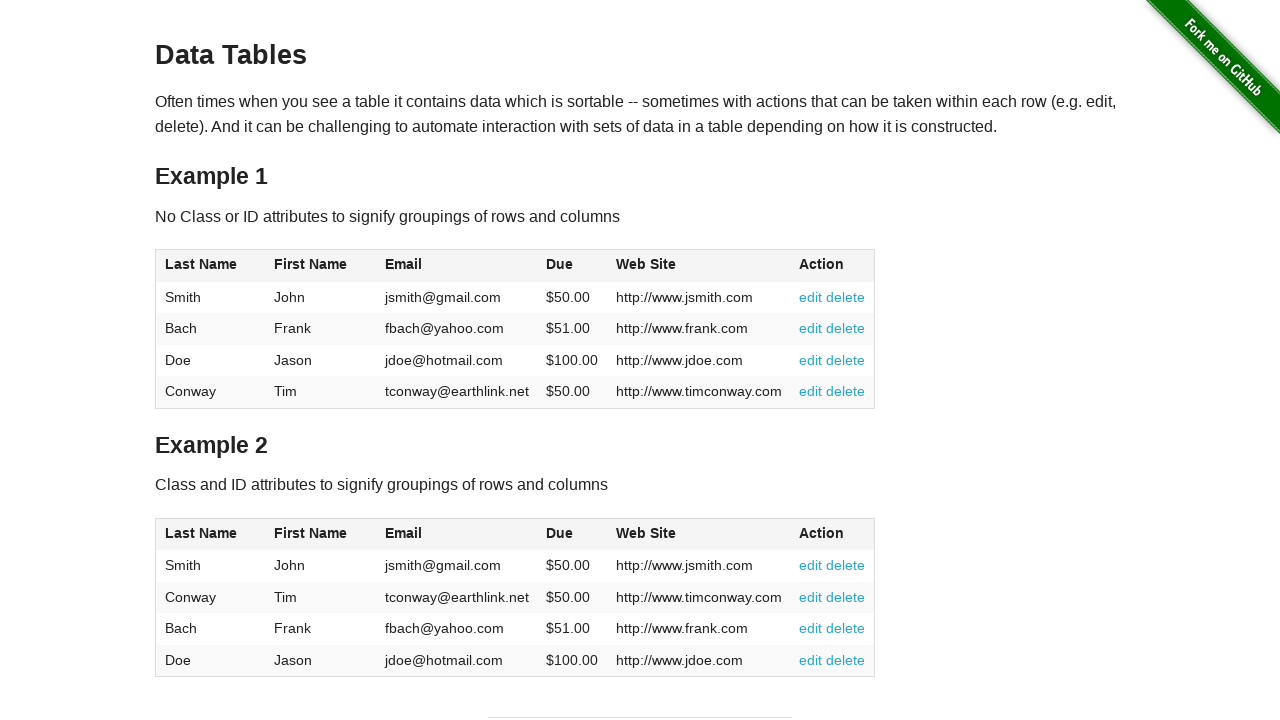

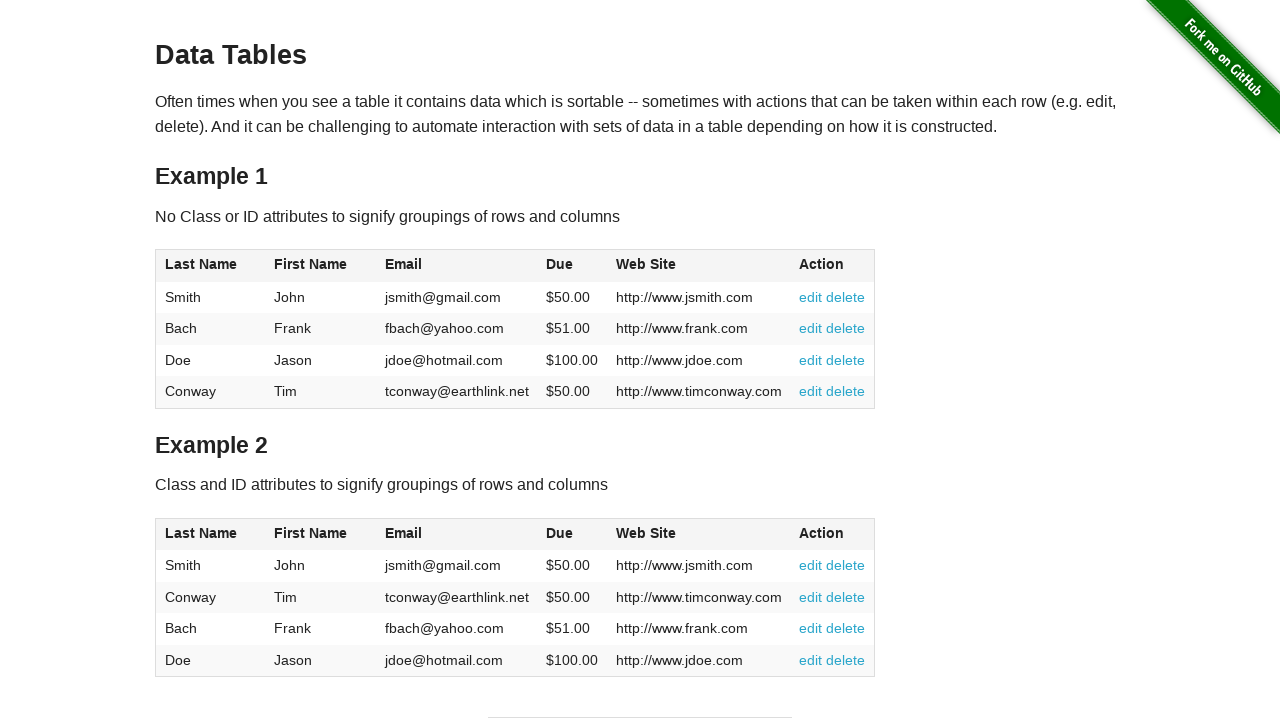